Tests drag-and-drop functionality by dragging a draggable element and dropping it onto a droppable target element on a test automation practice page.

Starting URL: https://testautomationpractice.blogspot.com/

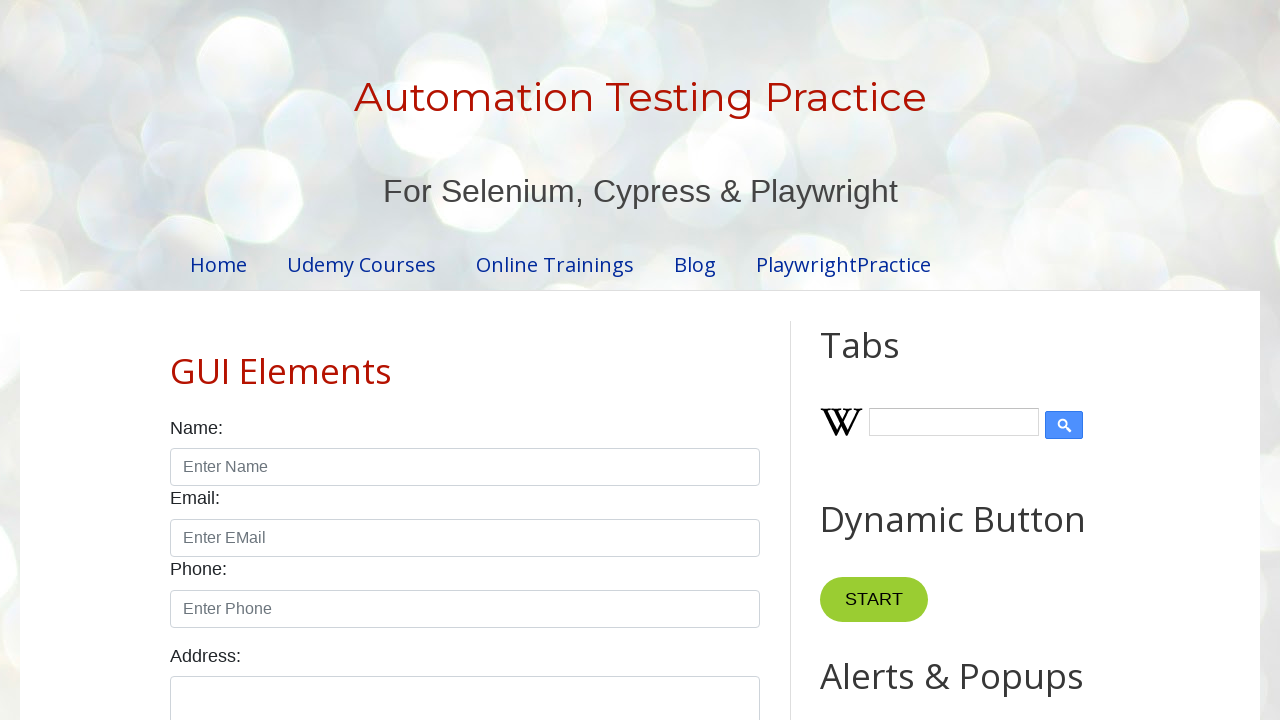

Waited for draggable element to be present
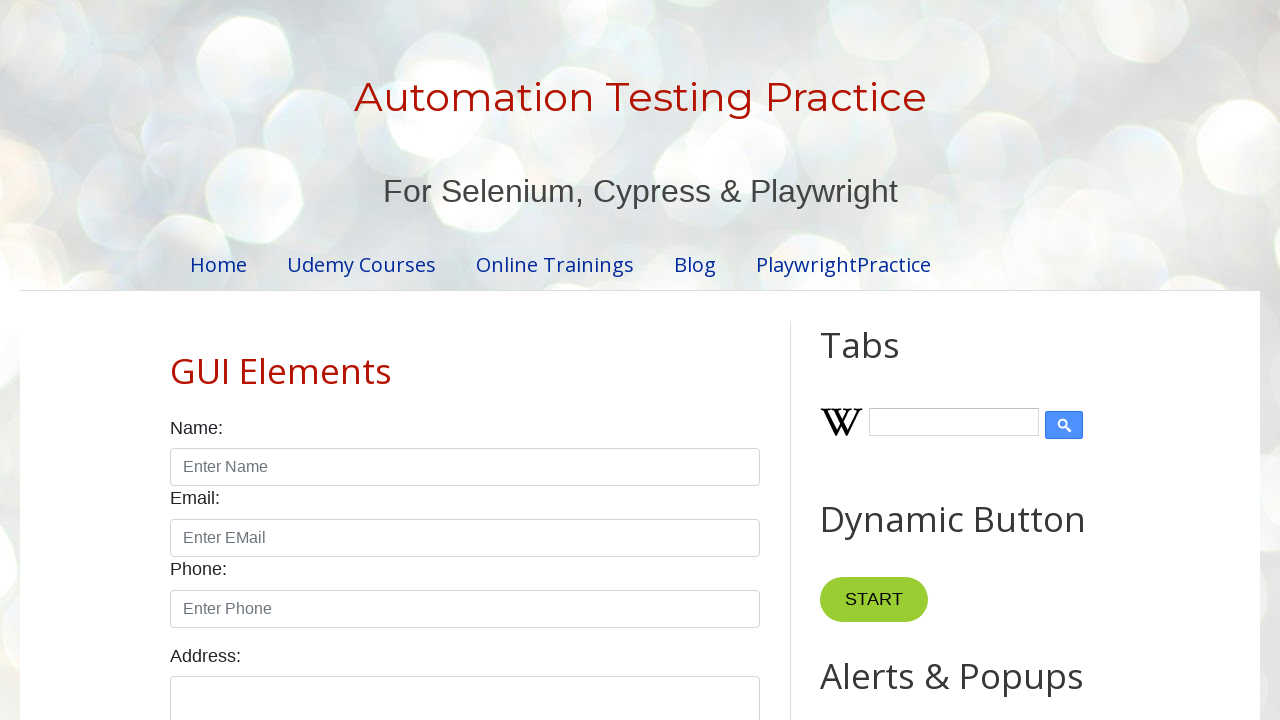

Waited for droppable element to be present
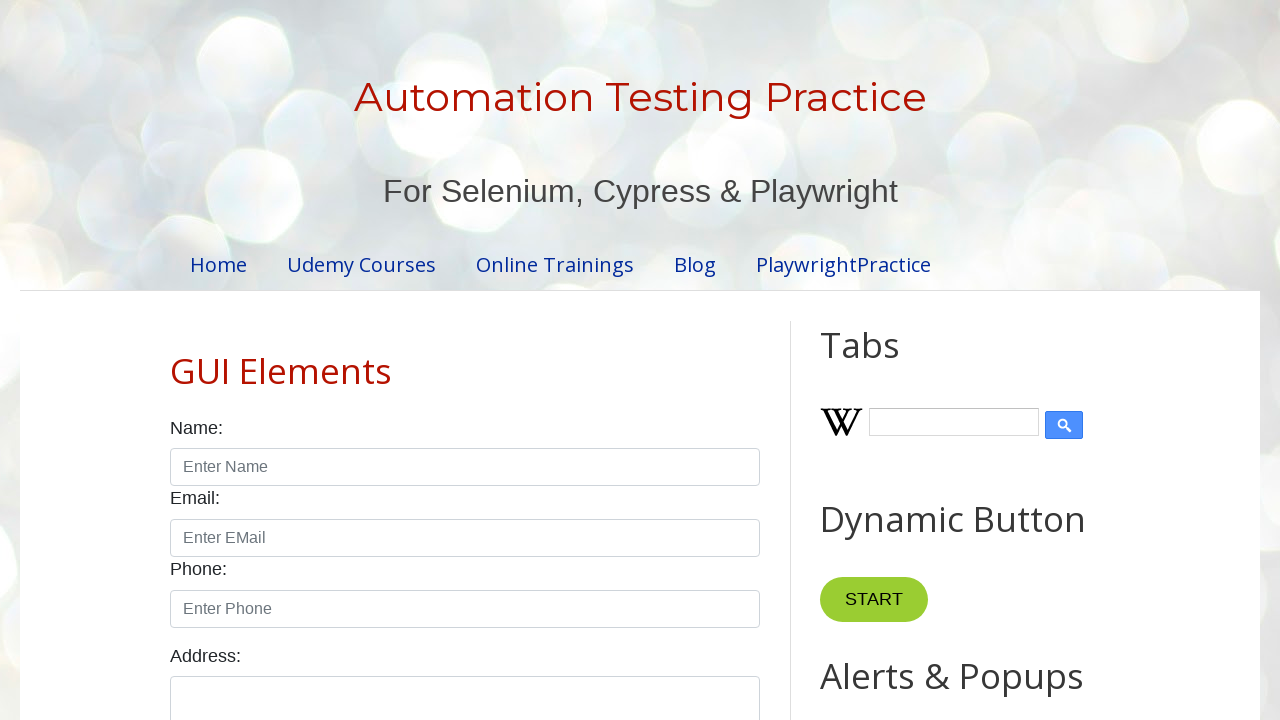

Located draggable element
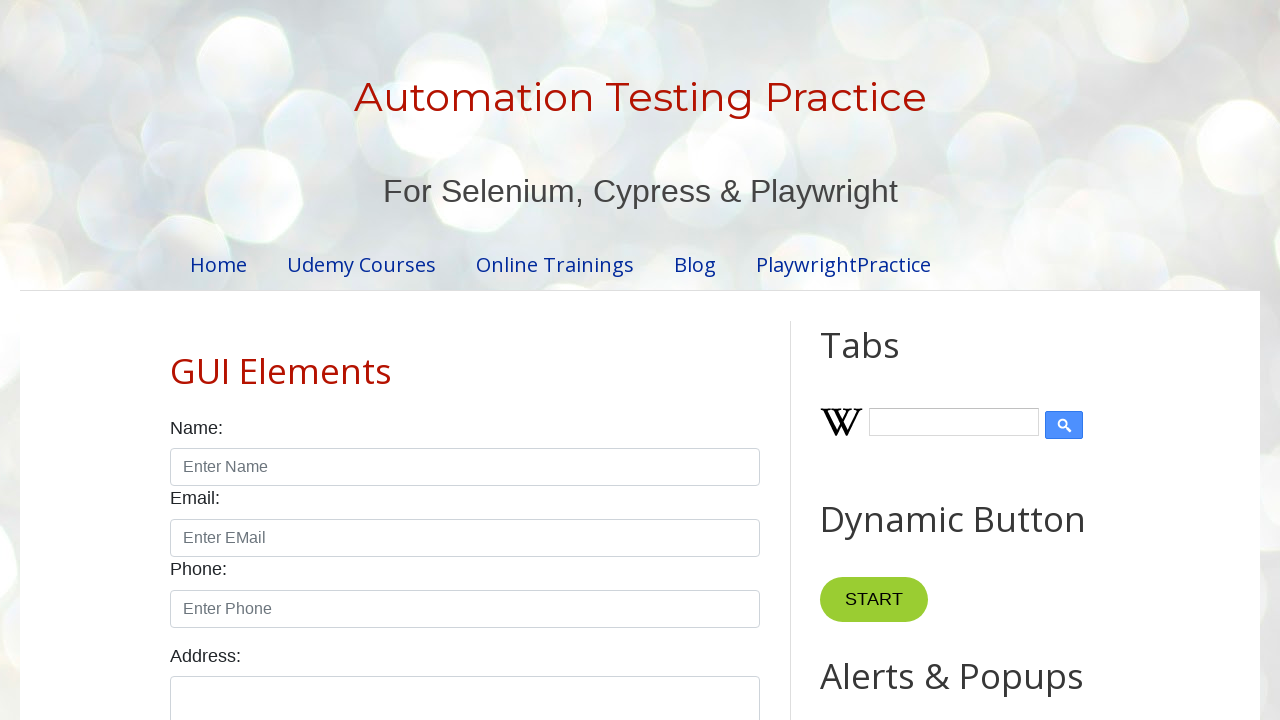

Located droppable target element
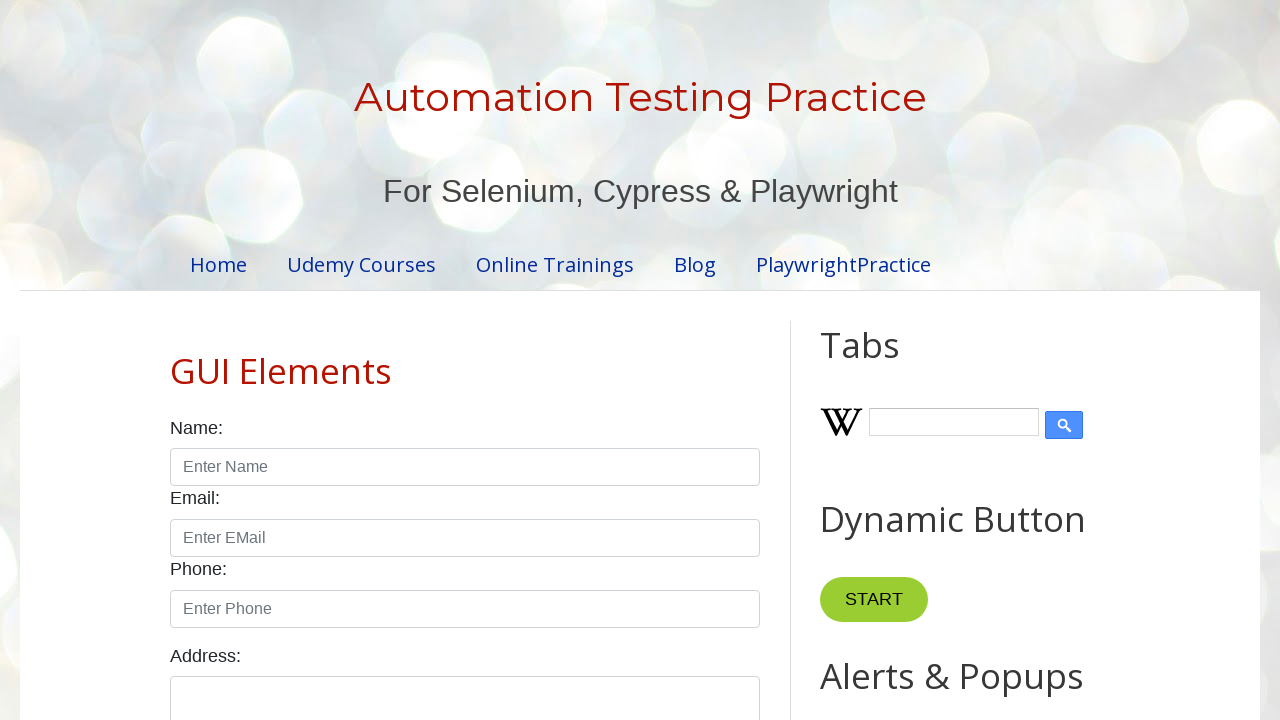

Dragged and dropped draggable element onto droppable target at (1015, 386)
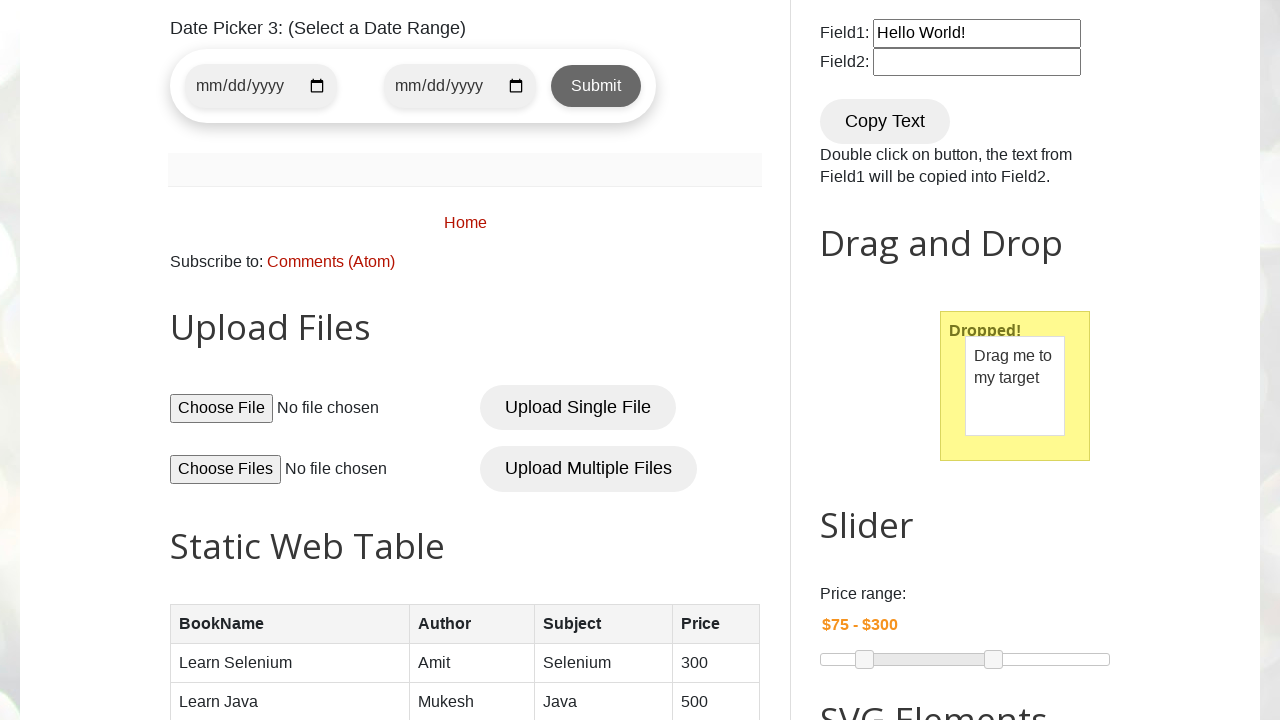

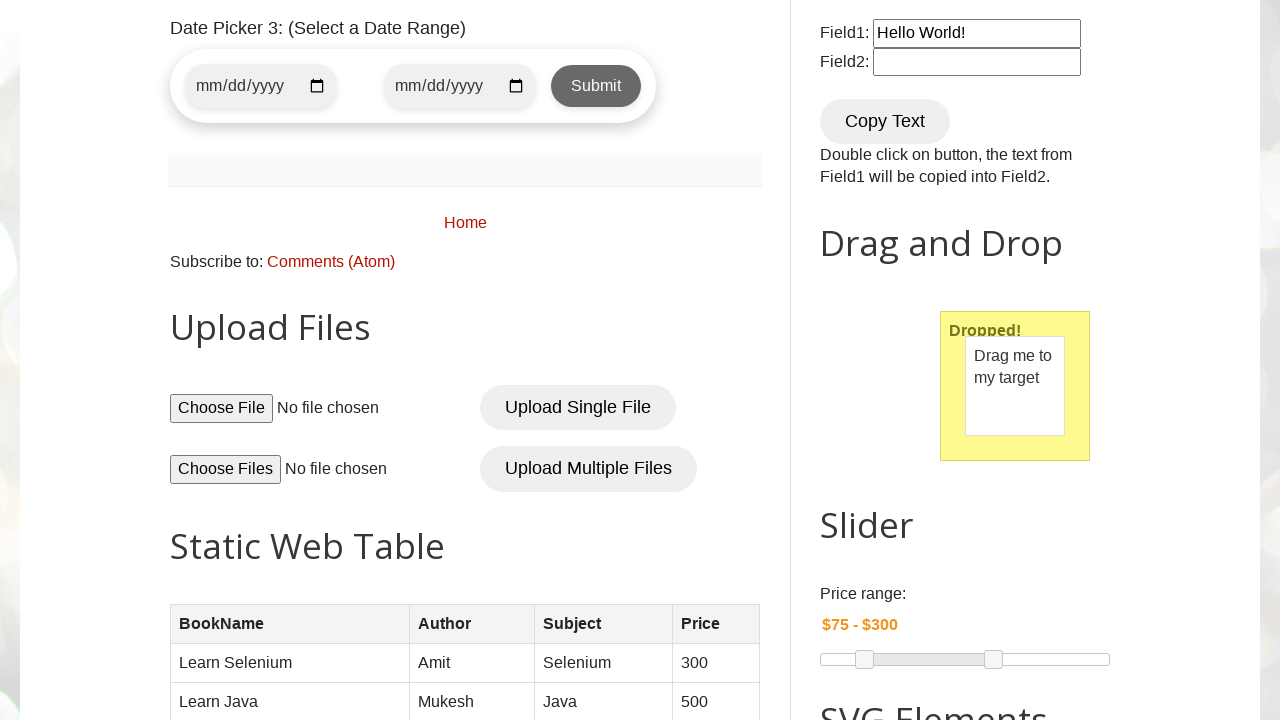